Tests mobile responsiveness by navigating to the homepage and setting the viewport to mobile dimensions (375x667).

Starting URL: https://automationexercise.com/

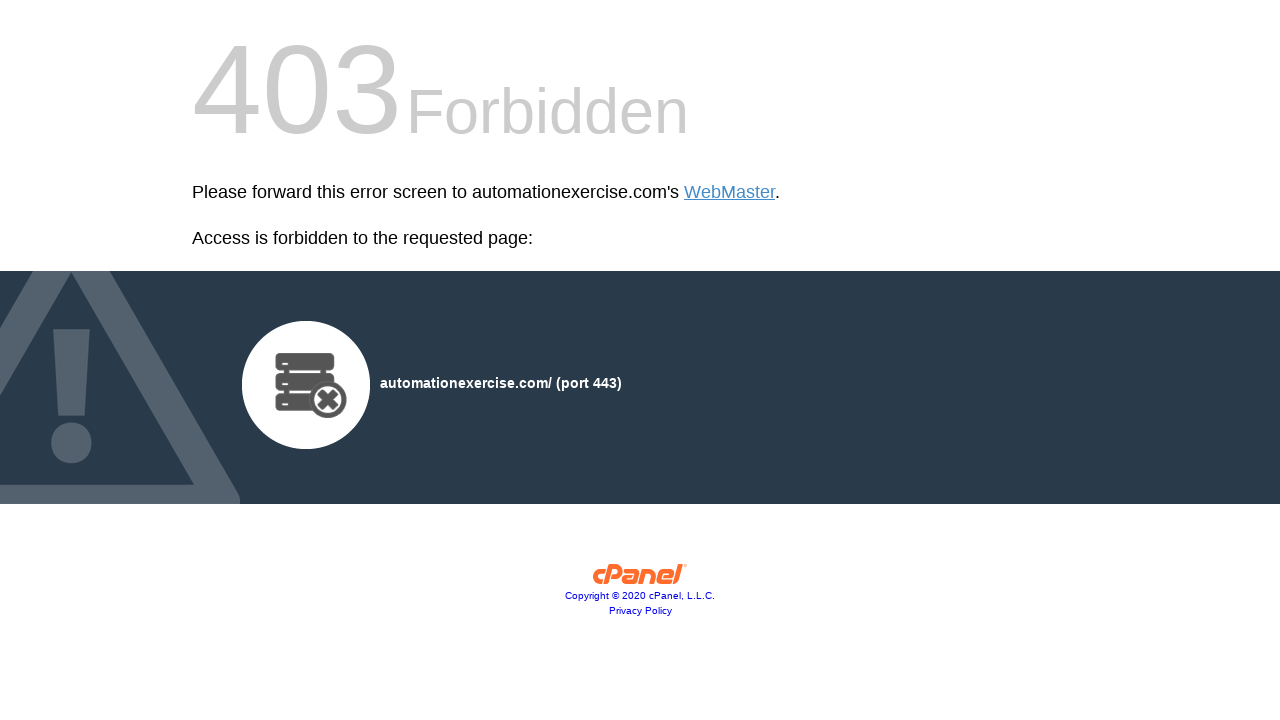

Navigated to homepage at https://automationexercise.com/
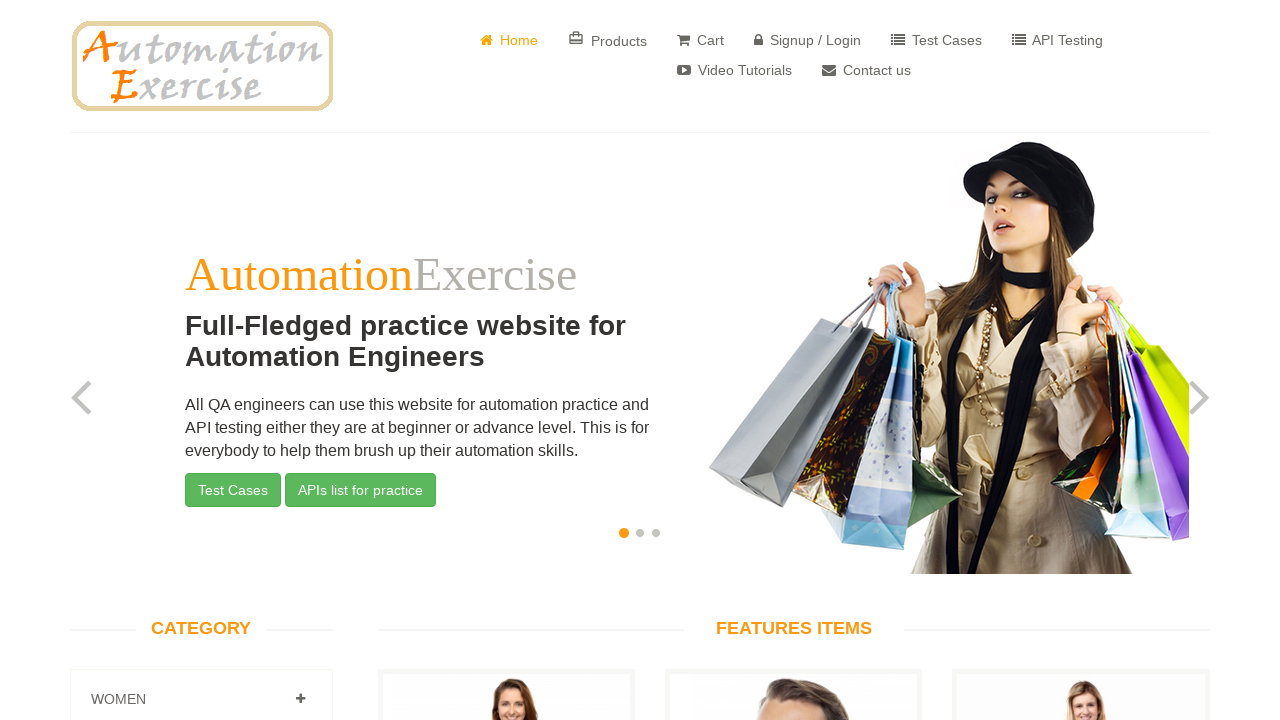

Set viewport to mobile dimensions (375x667)
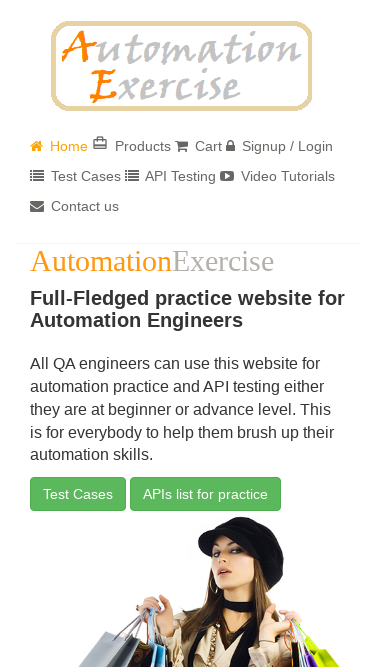

Page content adjusted to mobile viewport
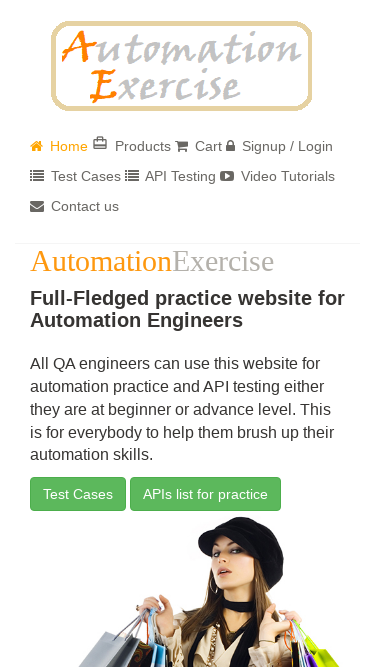

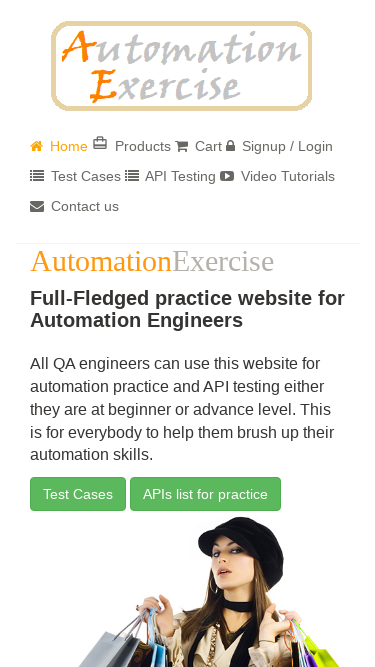